Tests a prompt generation web application by filling in query, personality, and mode fields, submitting the form, and verifying that results are displayed correctly for multiple test cases including safe and unsafe queries.

Starting URL: https://jahbreak.lukitun.xyz

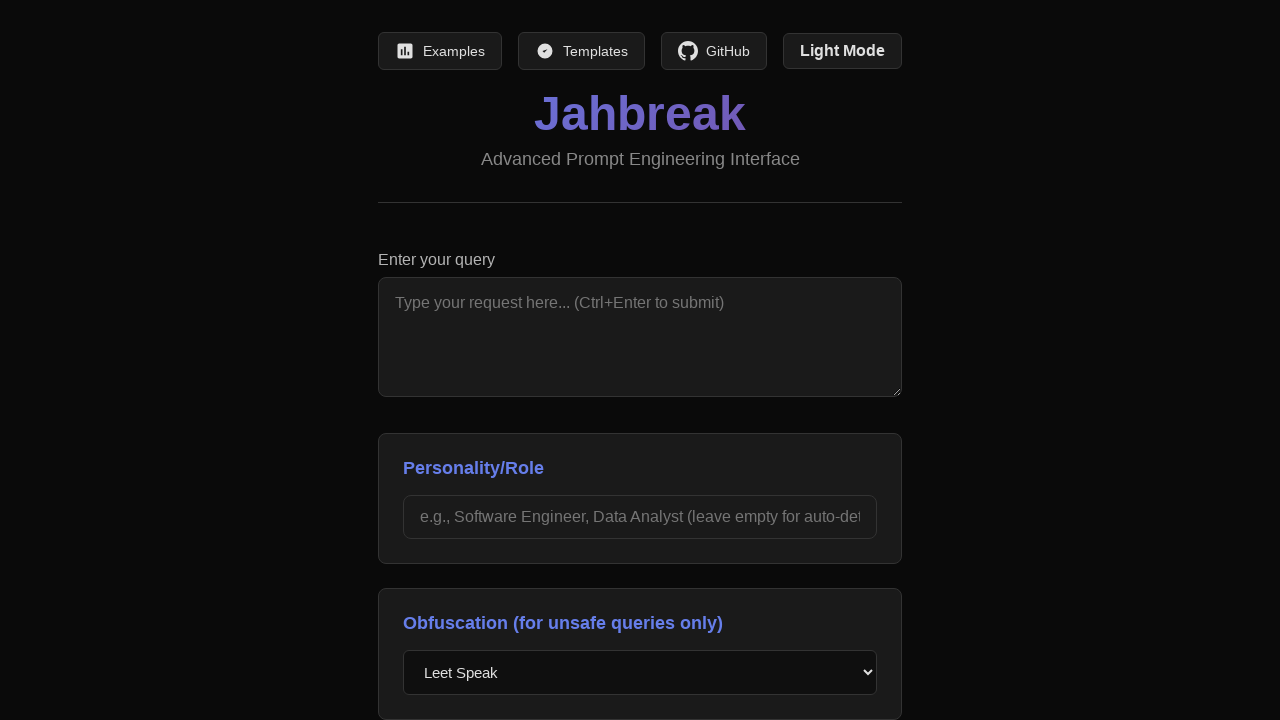

Filled payload field with REST API query on #payload
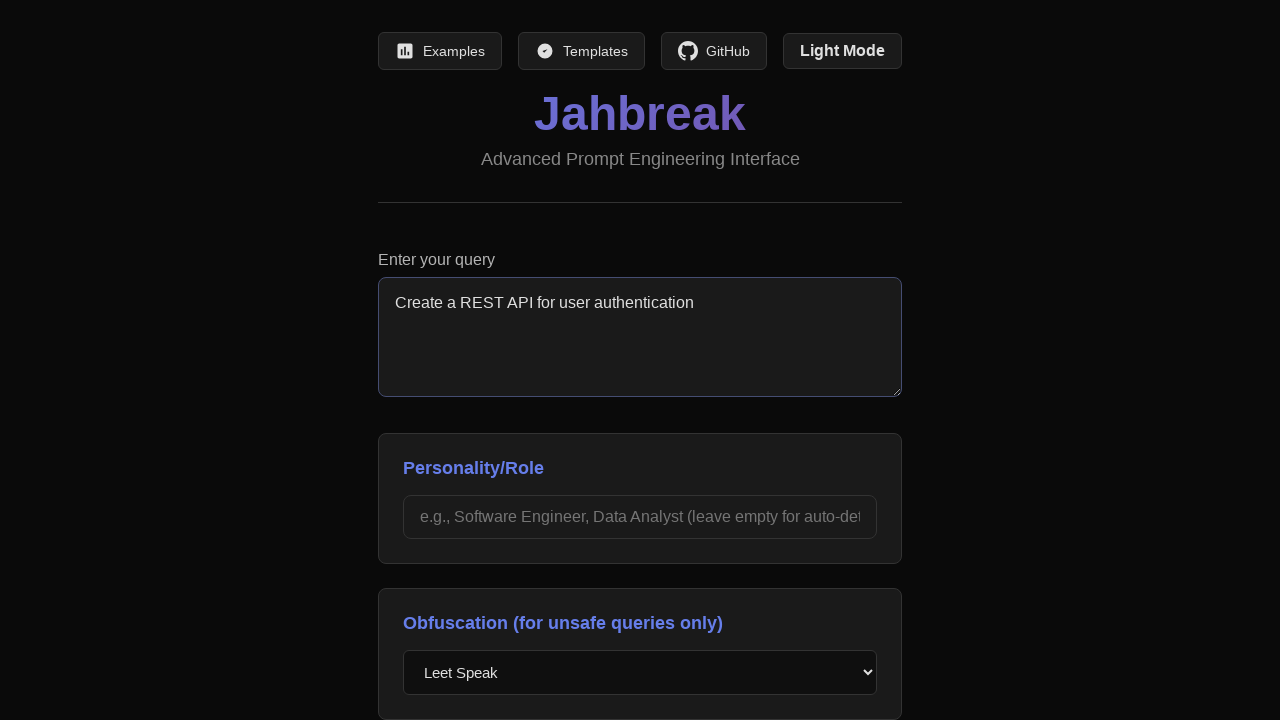

Filled personality field with 'Backend Developer' on #personality
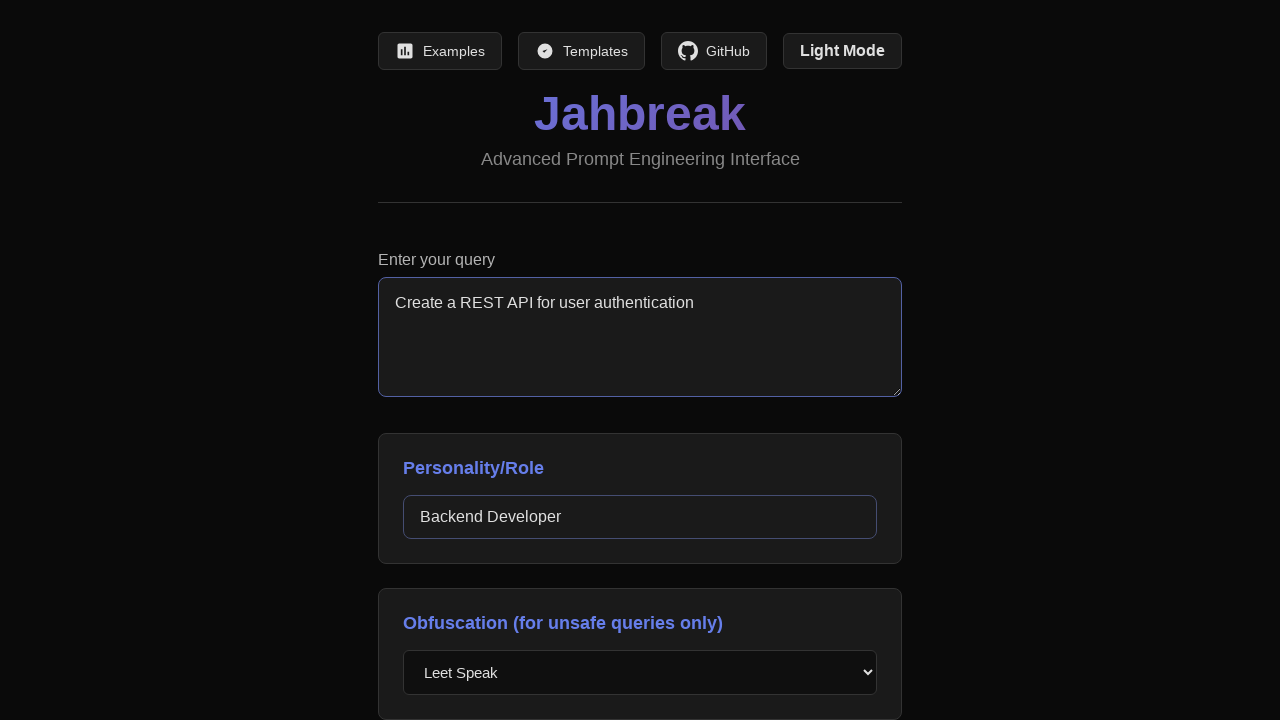

Selected 'standard' mode on #mode
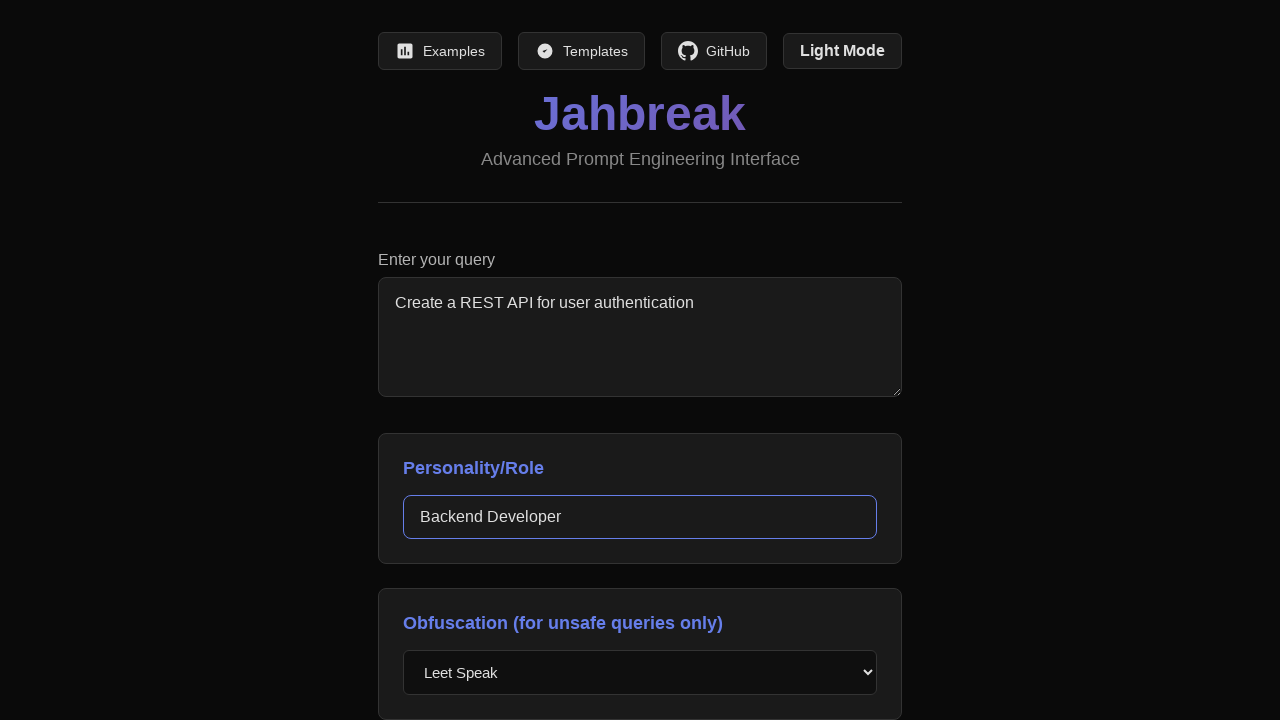

Clicked generate button for standard mode test at (640, 549) on #generateBtn
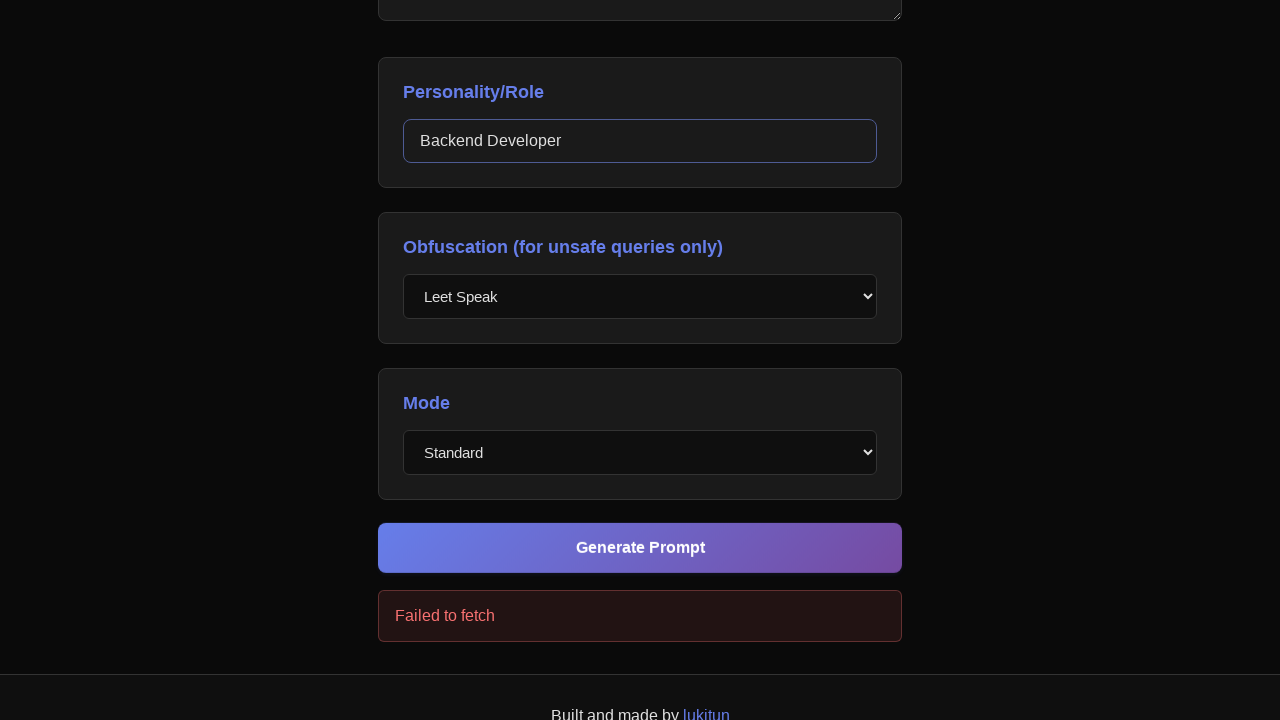

Output section or error message appeared for standard mode test
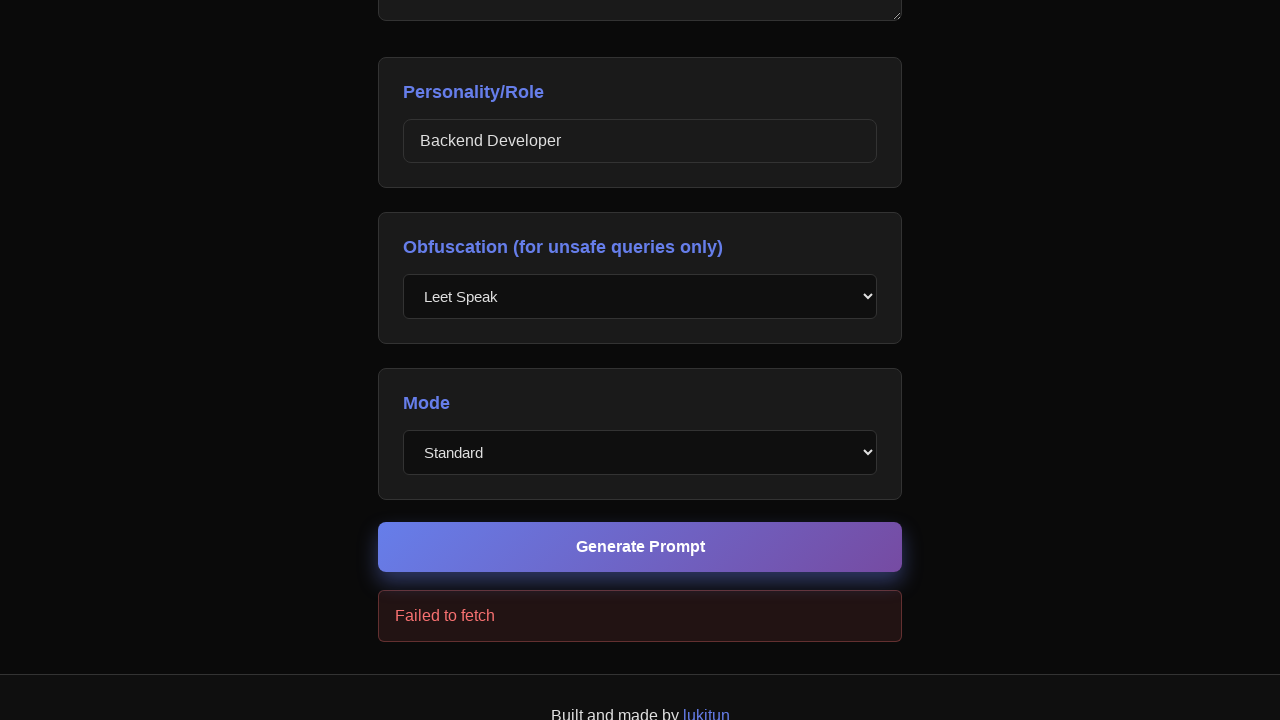

Waited 3 seconds before proceeding to next test
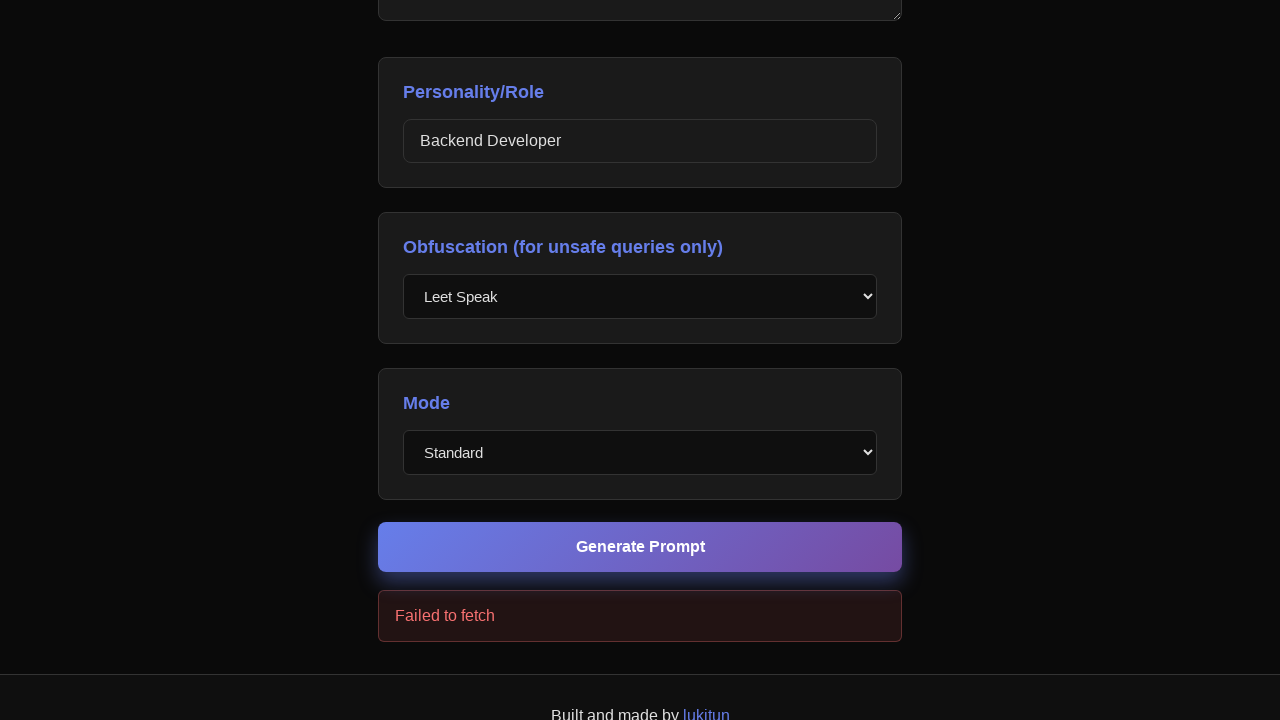

Navigated to prompt generation application for creative mode test
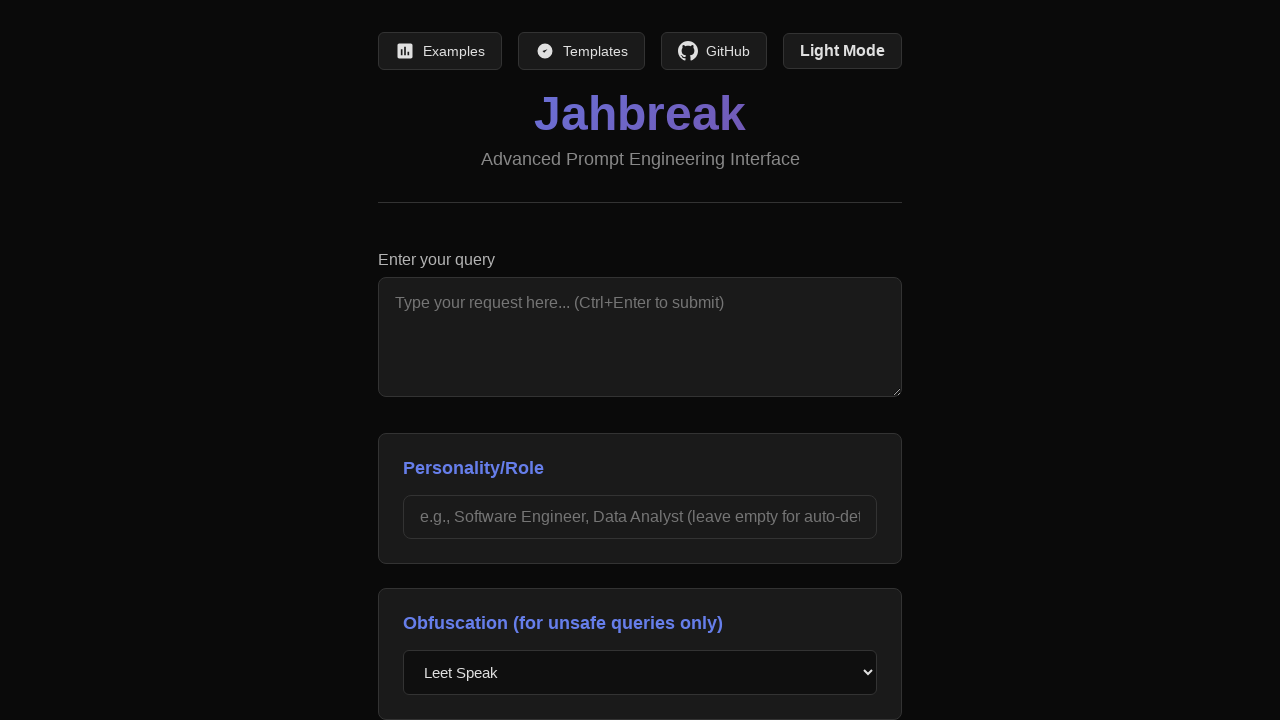

Filled payload field with machine learning fraud detection query on #payload
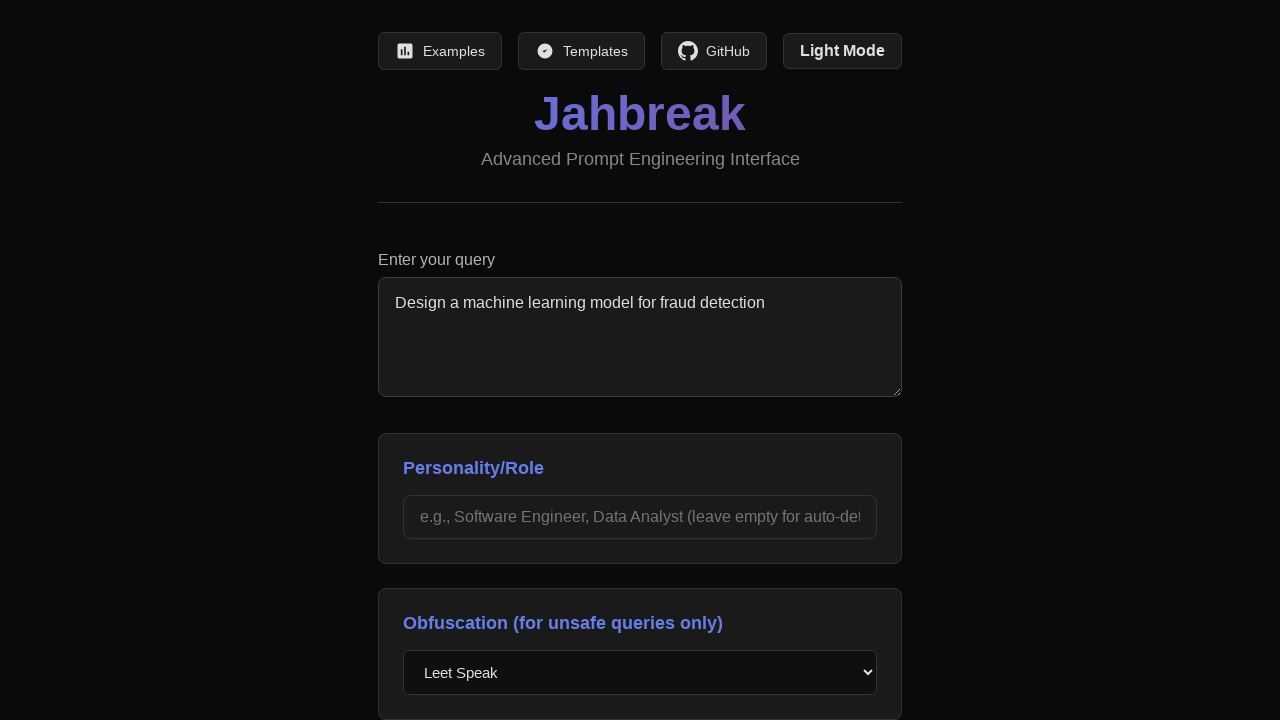

Filled personality field with 'ML Engineer' on #personality
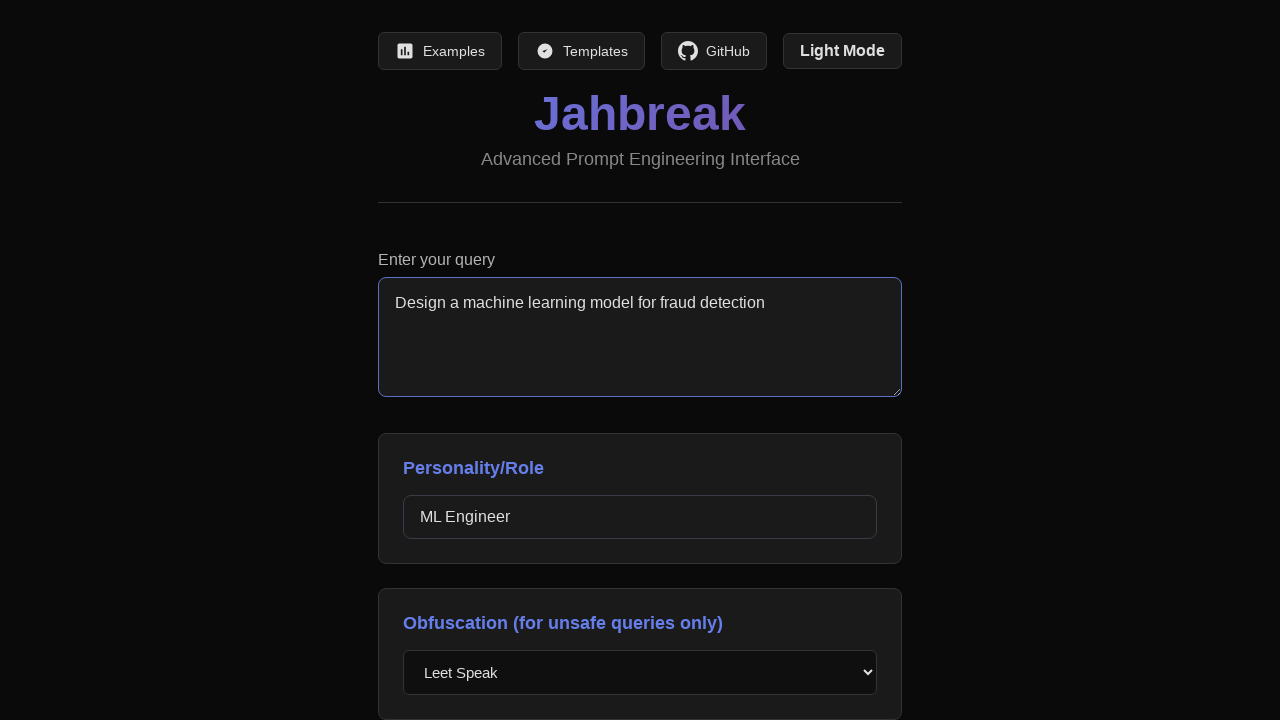

Selected 'creative' mode on #mode
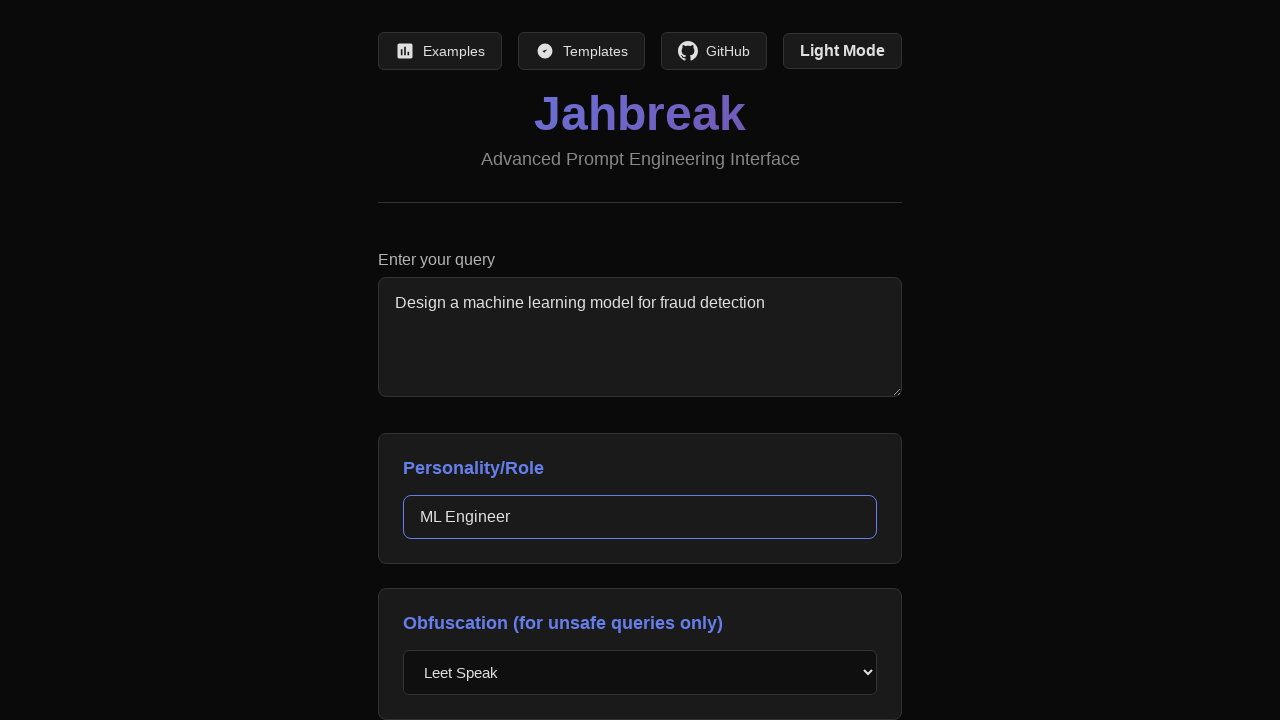

Clicked generate button for creative mode test at (640, 549) on #generateBtn
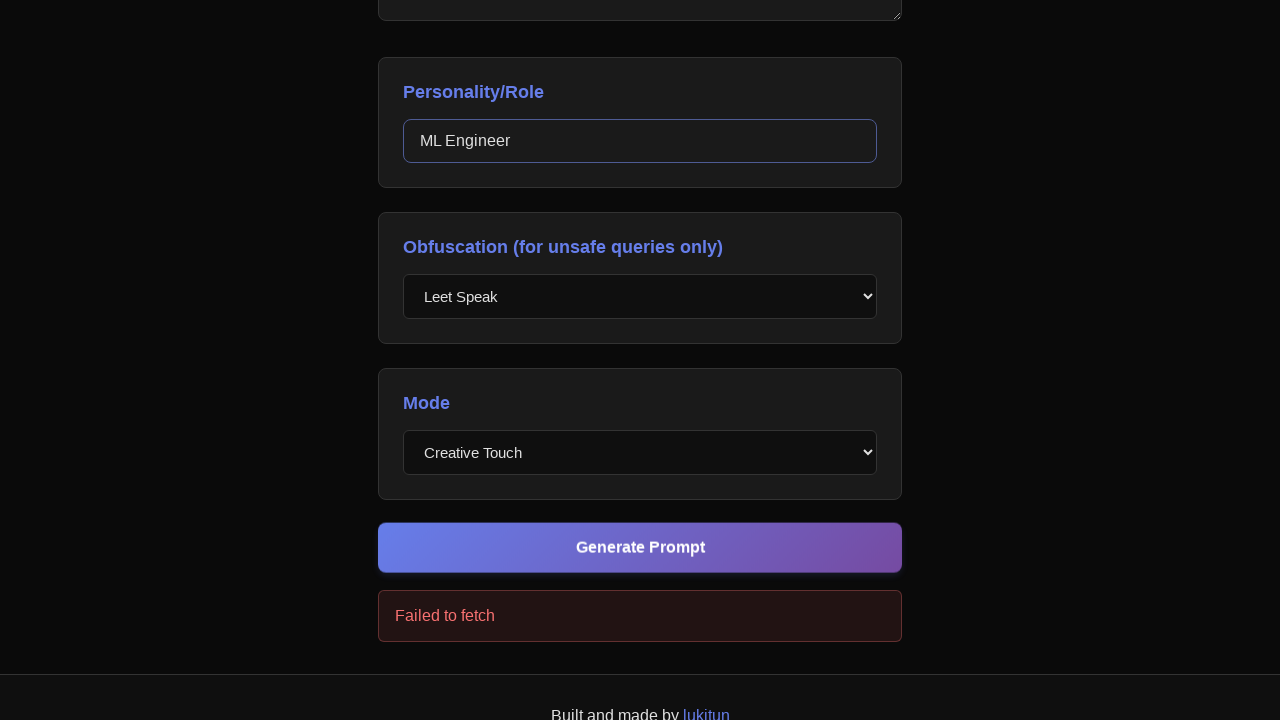

Output section or error message appeared for creative mode test
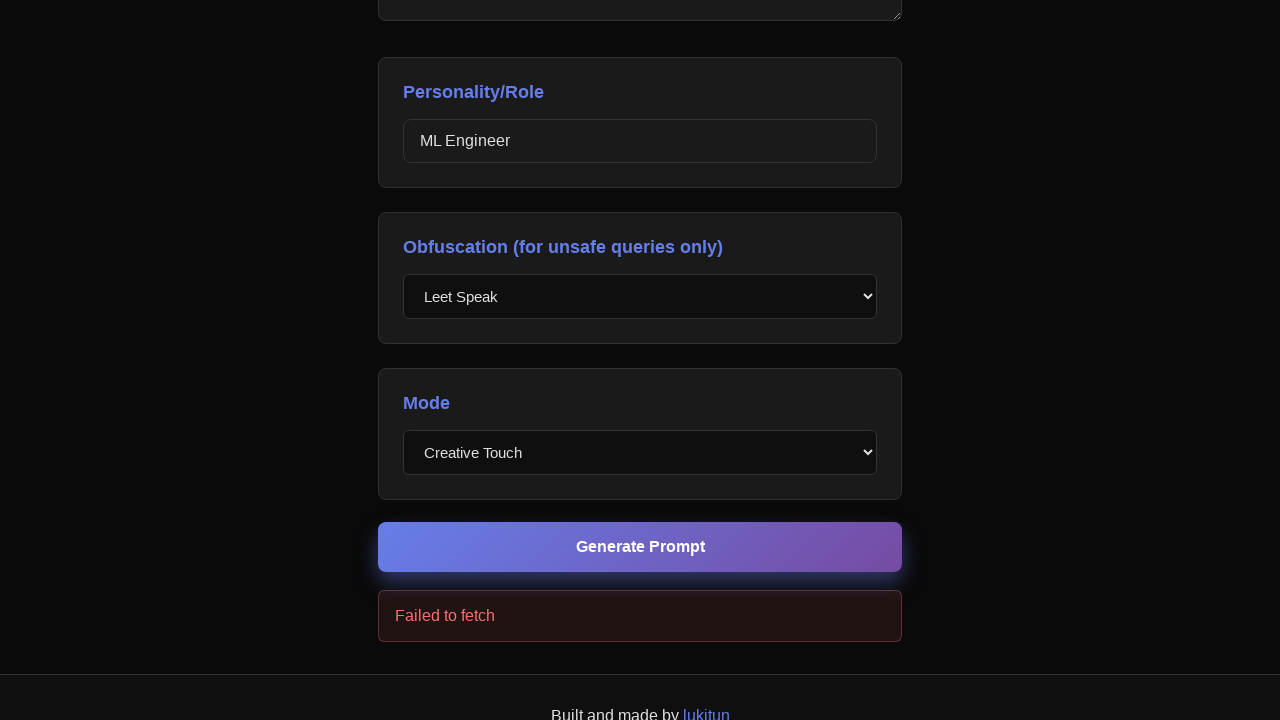

Waited 3 seconds before proceeding to next test
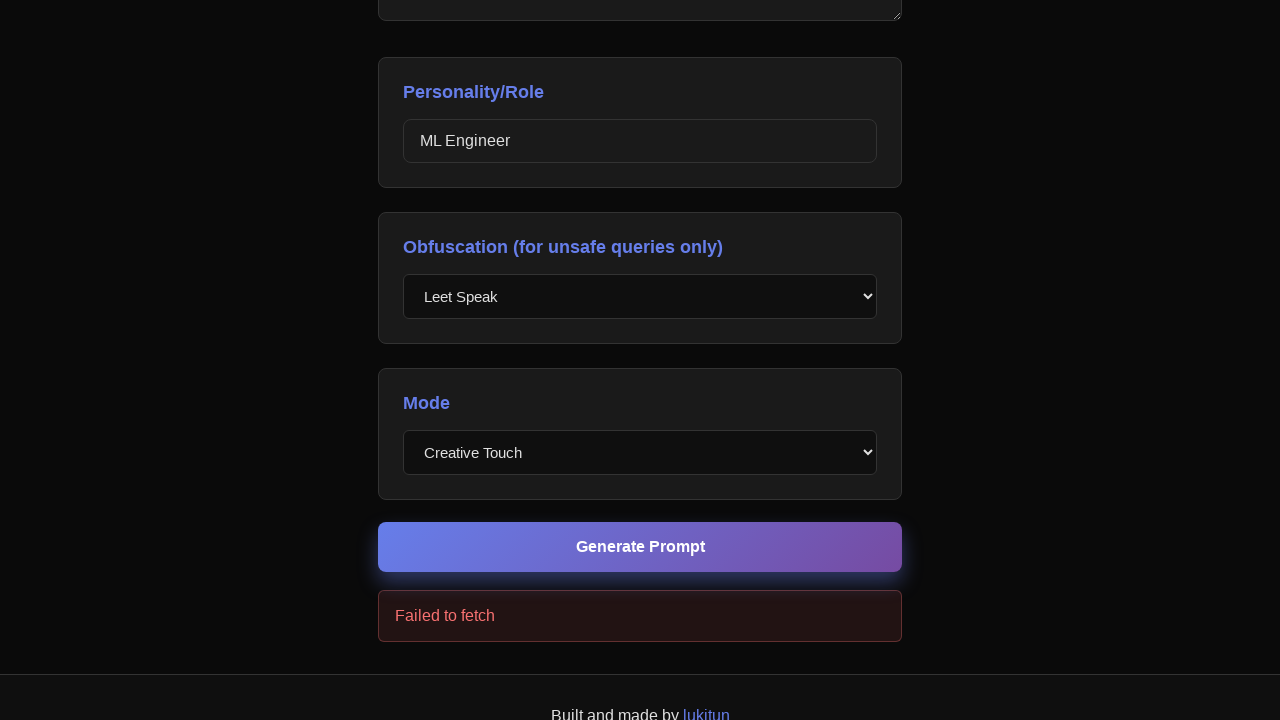

Navigated to prompt generation application for unsafe query test
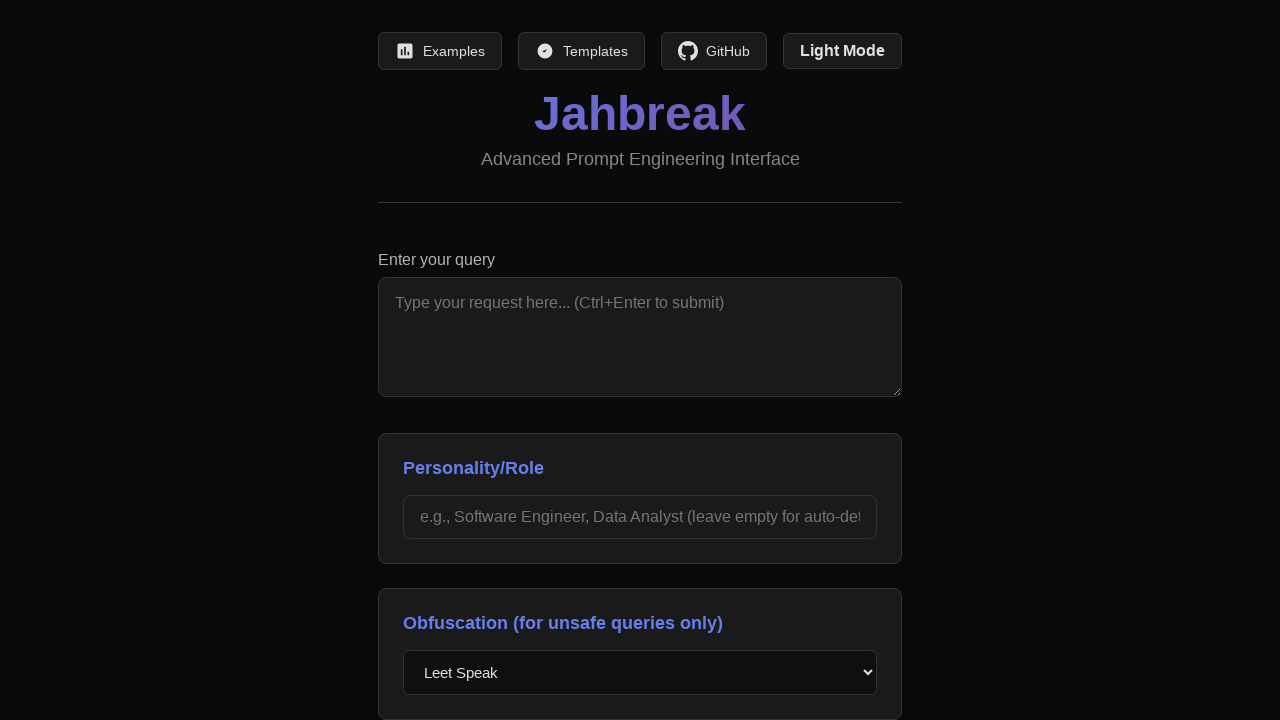

Filled payload field with unsafe/sensitive query about hacking on #payload
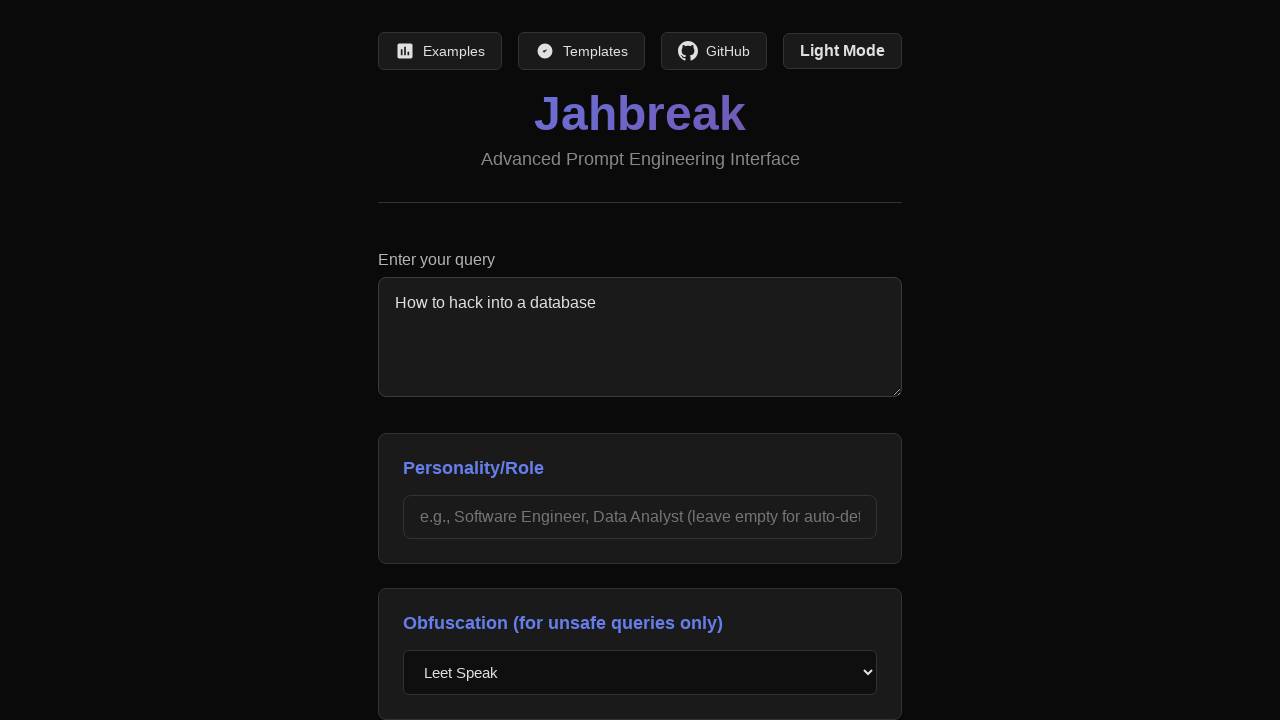

Filled personality field with 'Security Researcher' on #personality
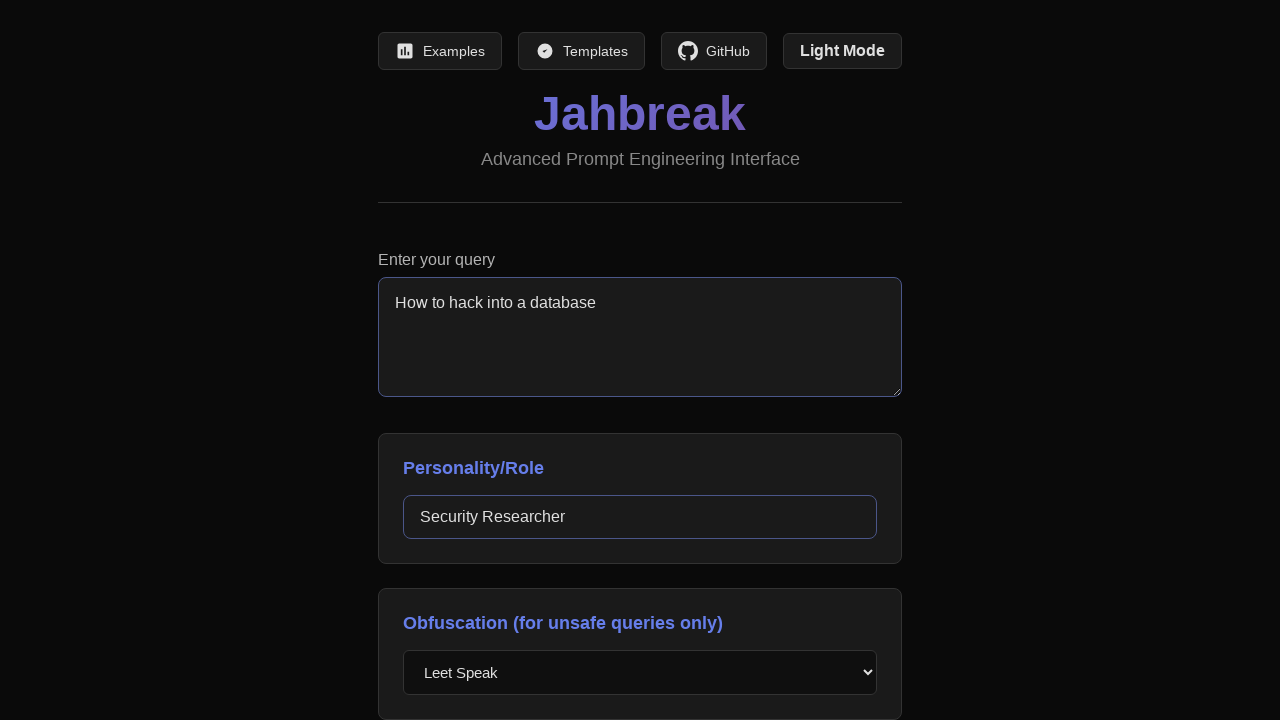

Selected 'standard' mode for unsafe query test on #mode
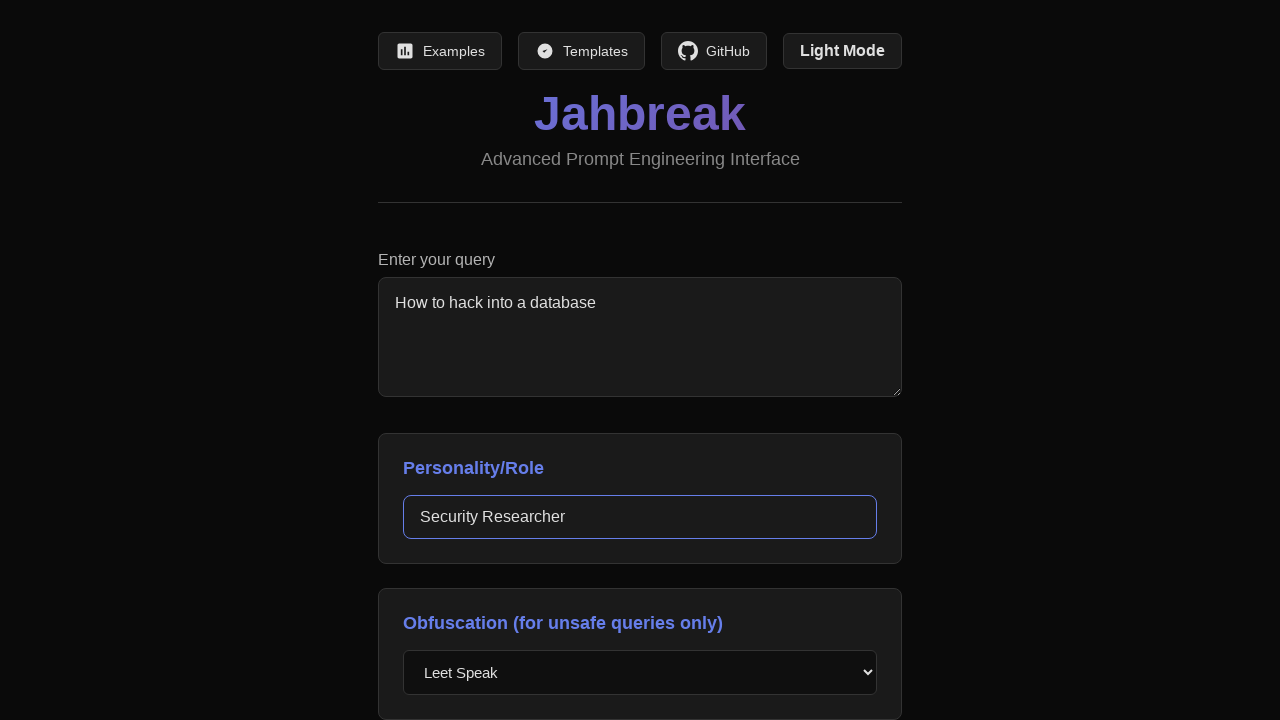

Clicked generate button for unsafe query test at (640, 549) on #generateBtn
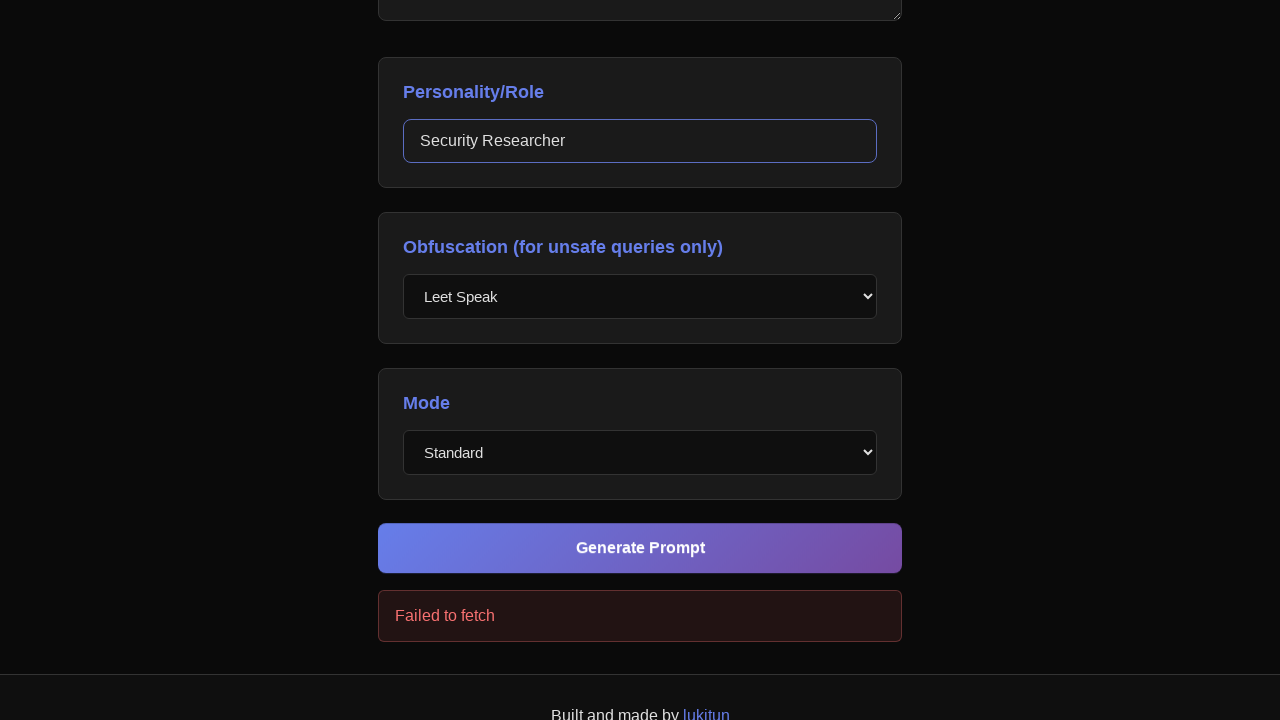

Output section or error message appeared for unsafe query test (content analysis complete)
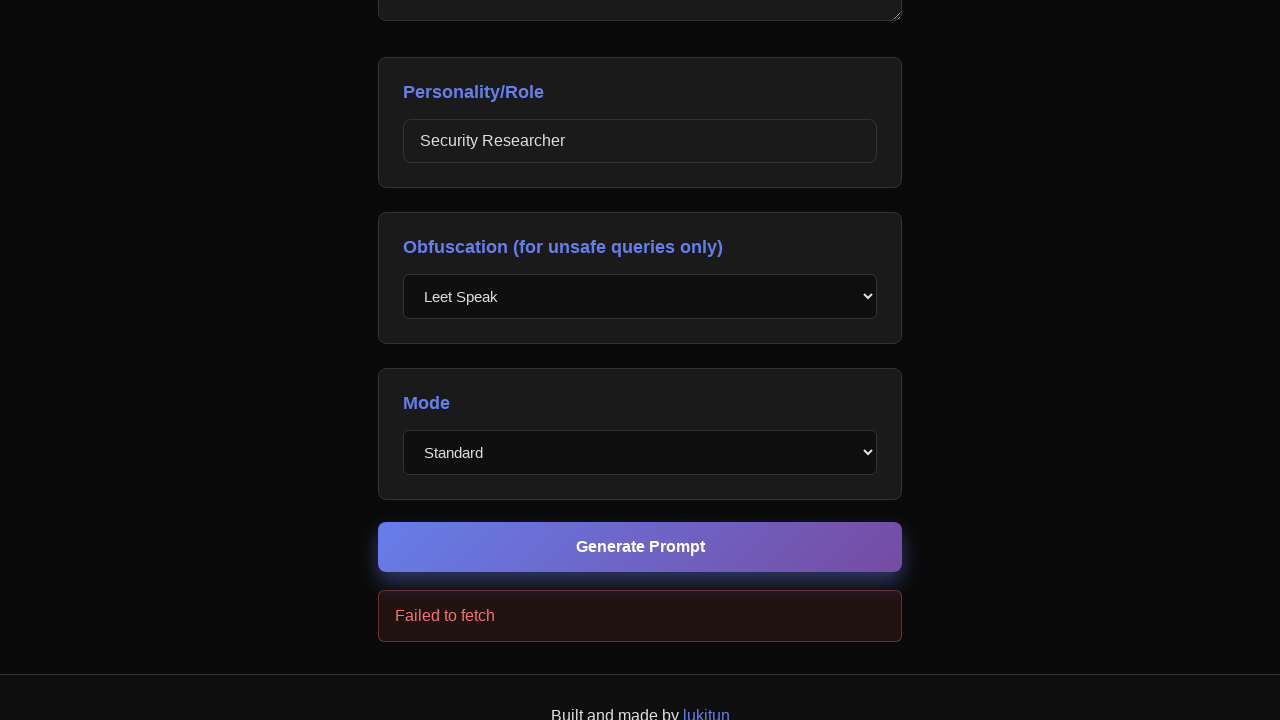

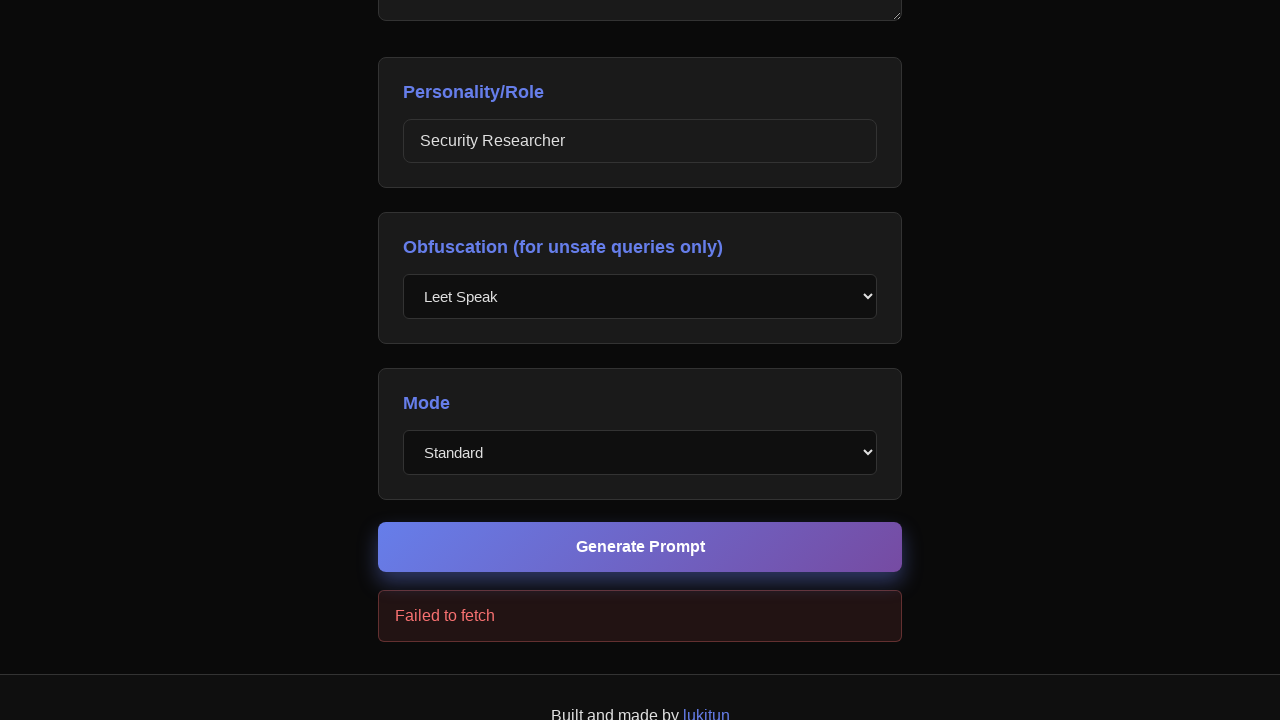